Tests new tab functionality by opening a new tab and then closing it

Starting URL: https://demoqa.com/browser-windows

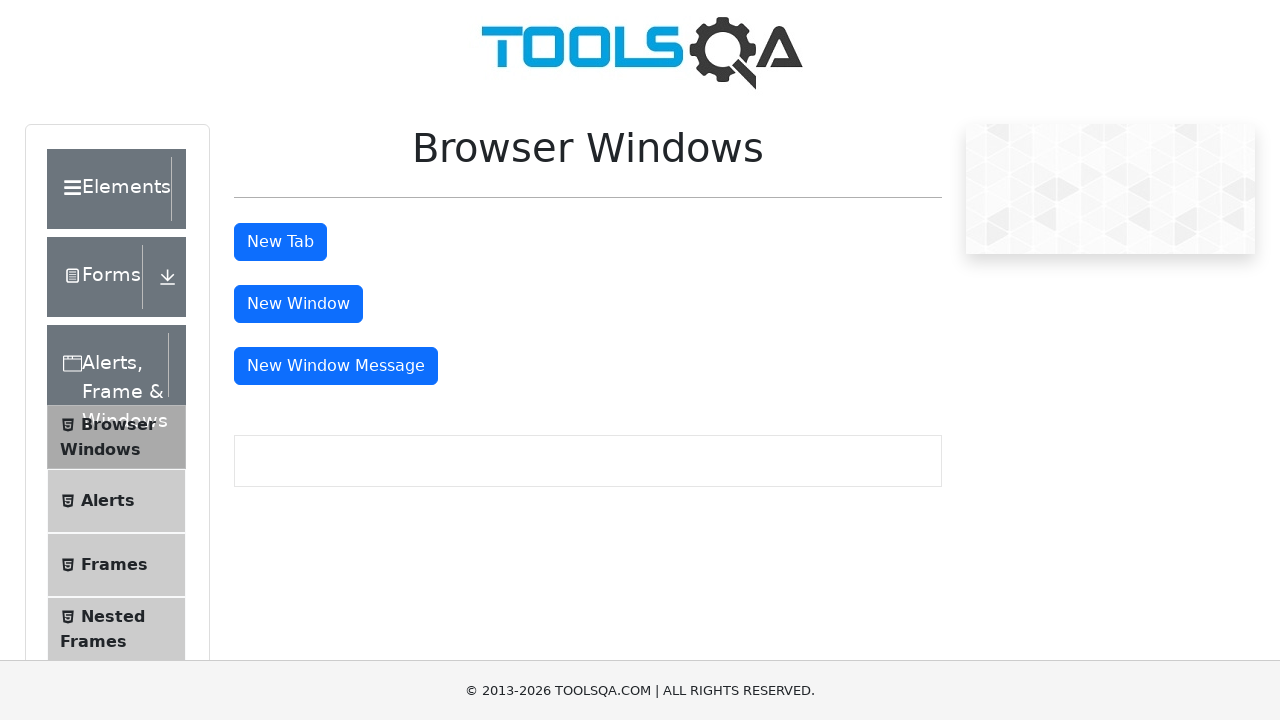

Clicked button to open new tab at (280, 242) on #tabButton
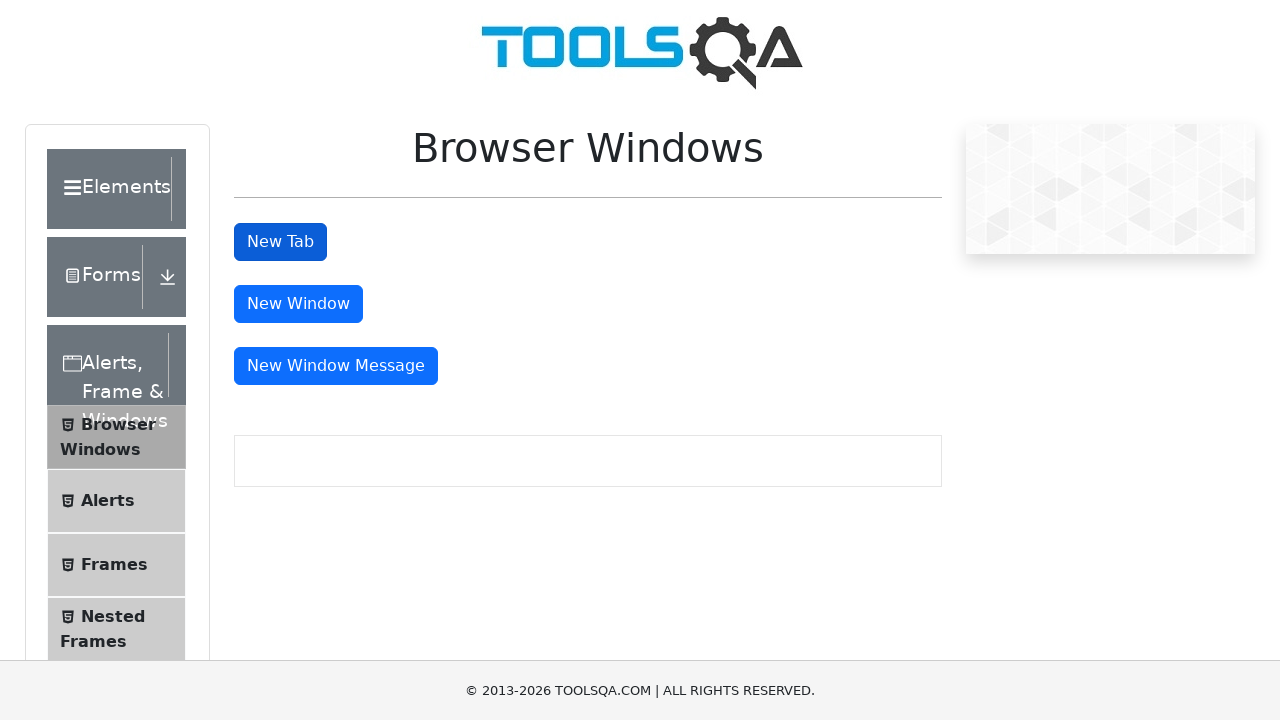

New tab opened and captured
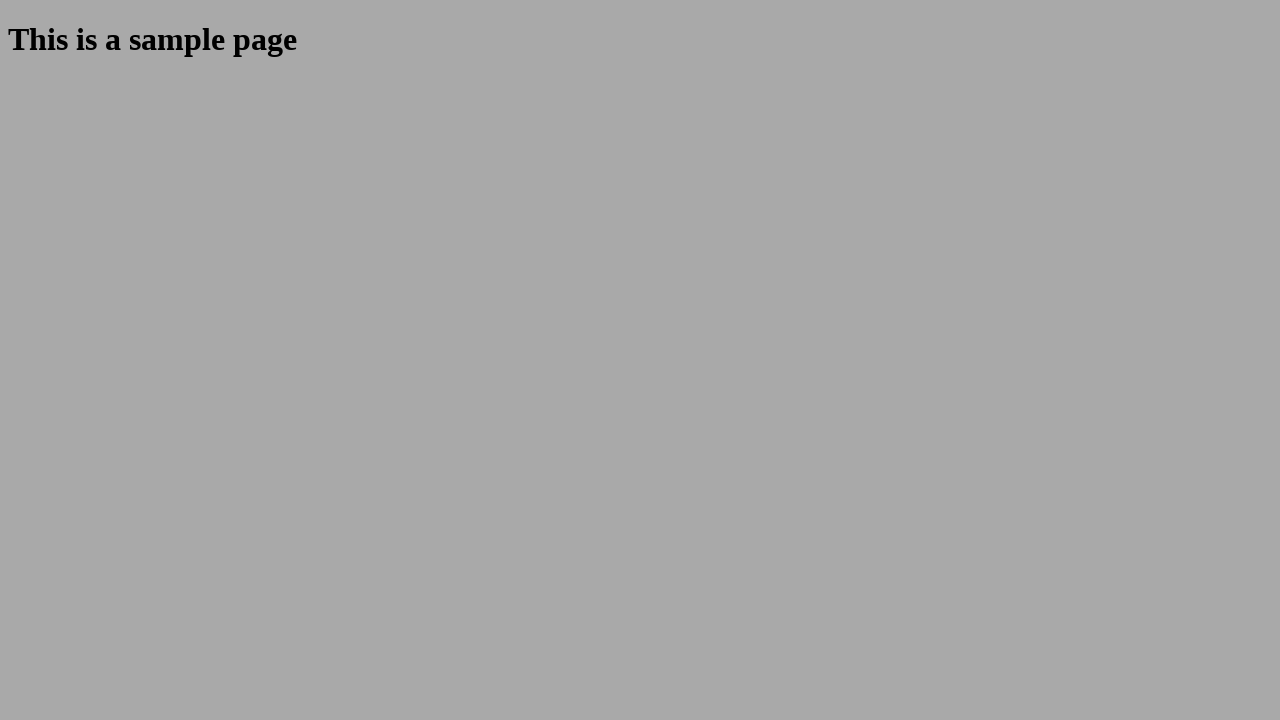

Closed the new tab
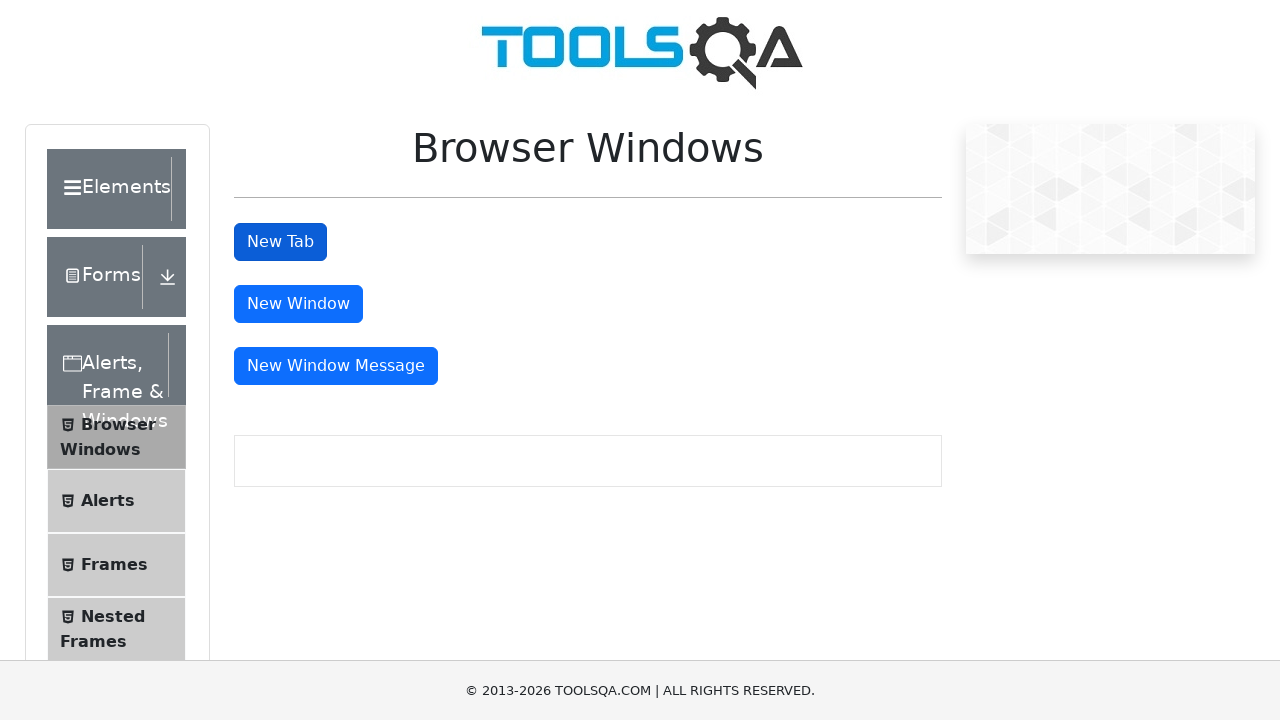

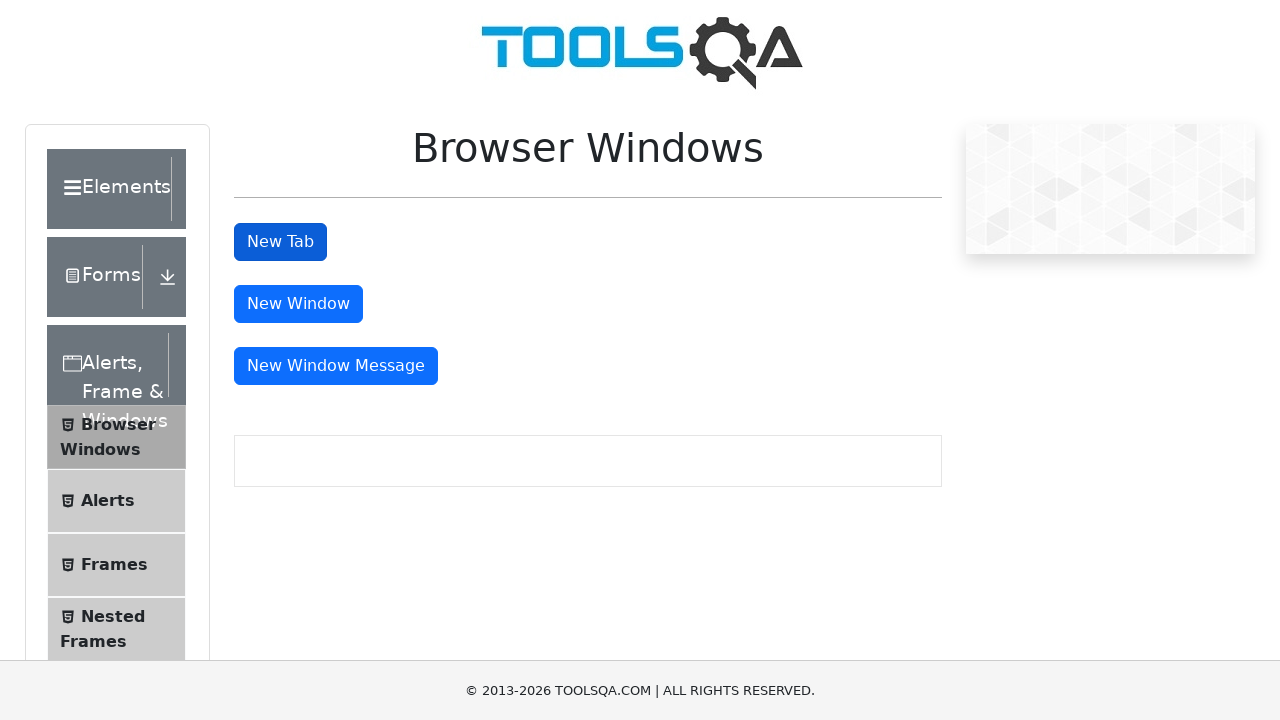